Tests that the input field is cleared after adding a todo item

Starting URL: https://demo.playwright.dev/todomvc

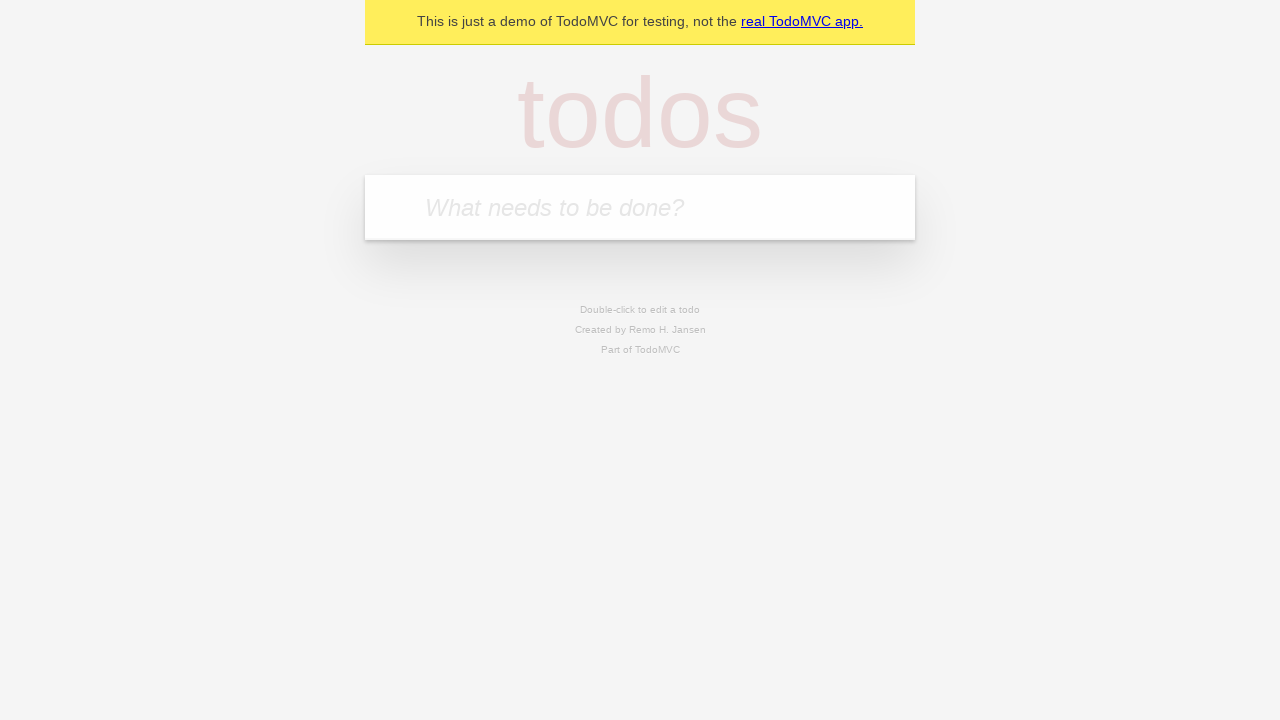

Filled todo input field with 'buy some cheese' on internal:attr=[placeholder="What needs to be done?"i]
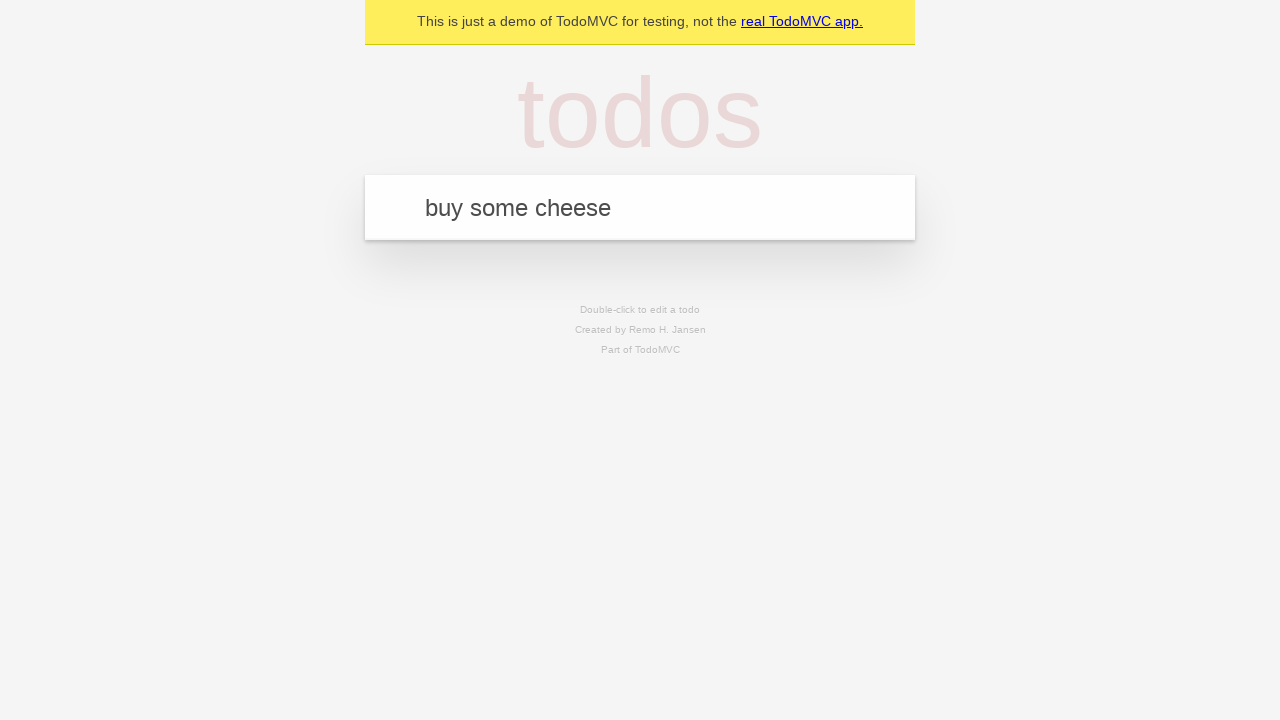

Pressed Enter to add todo item on internal:attr=[placeholder="What needs to be done?"i]
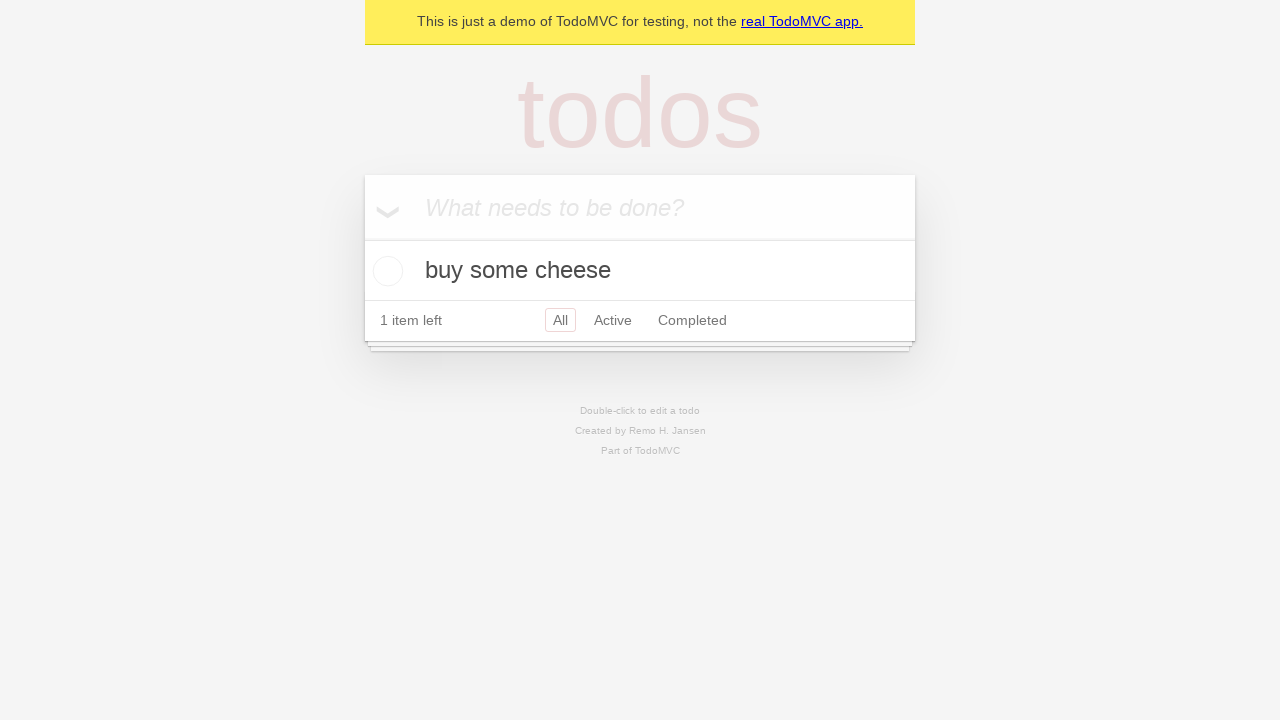

Todo item appeared in the list
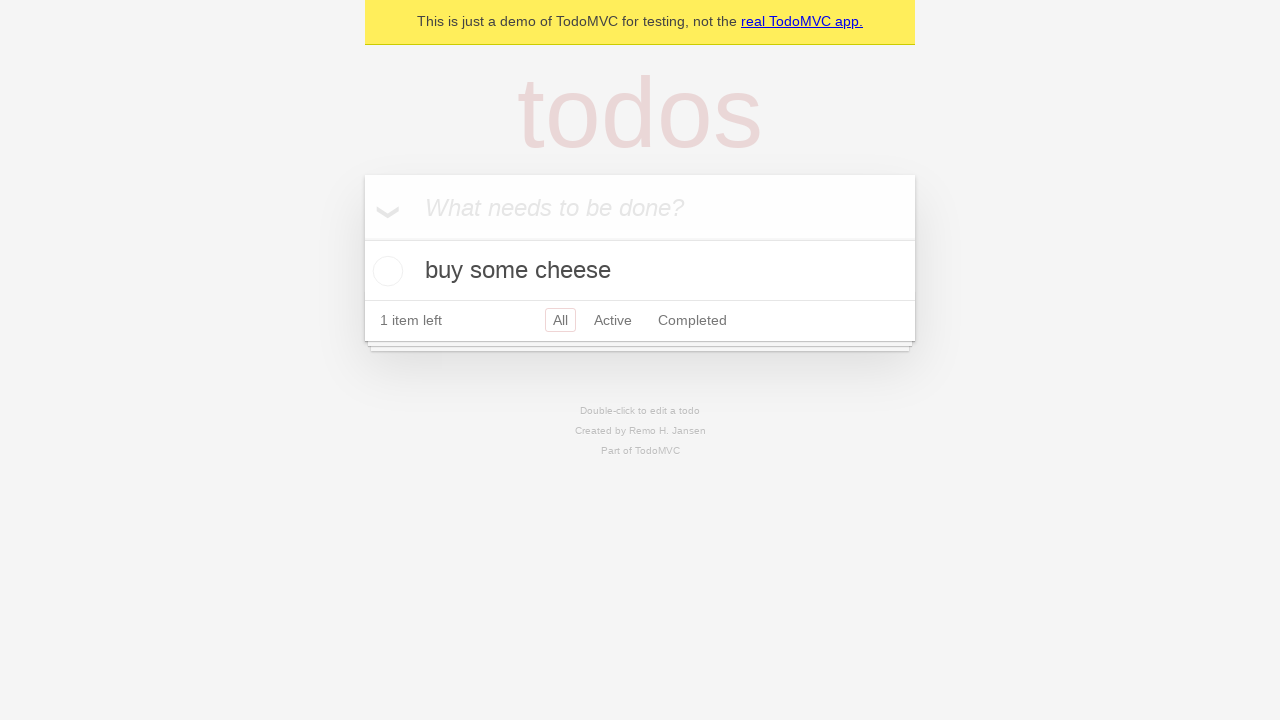

Verified that input field is cleared after adding todo item
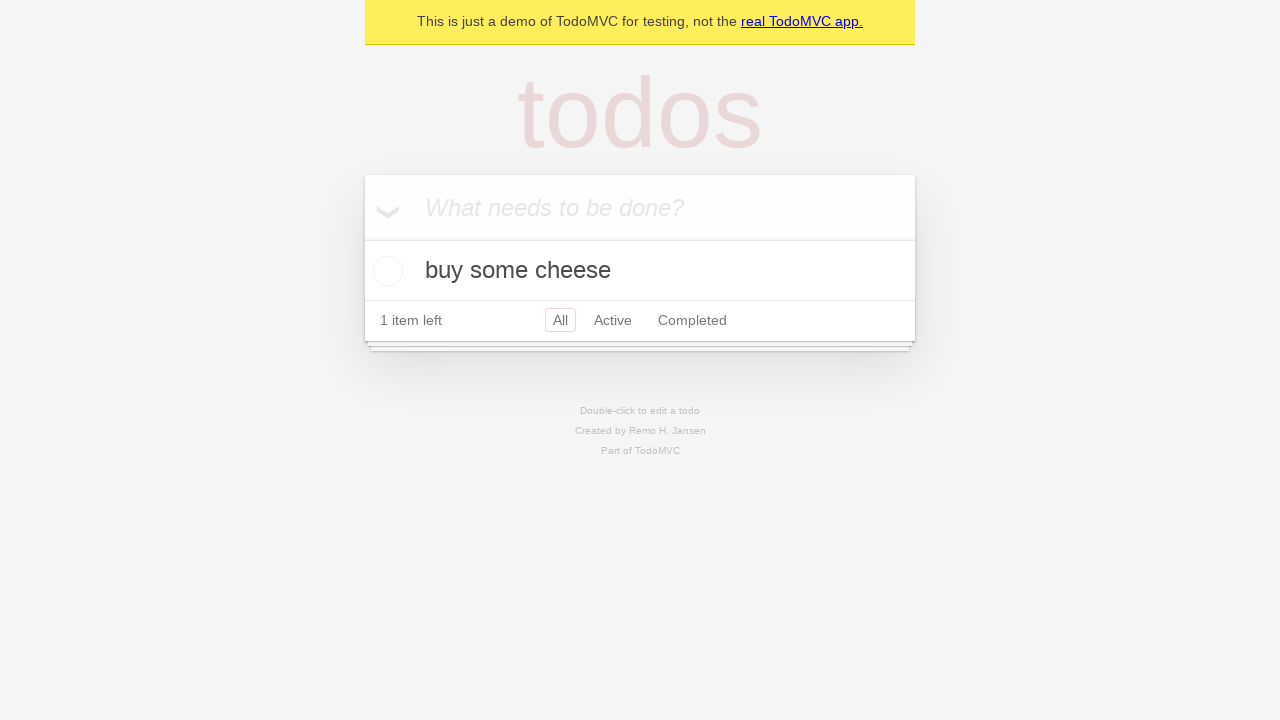

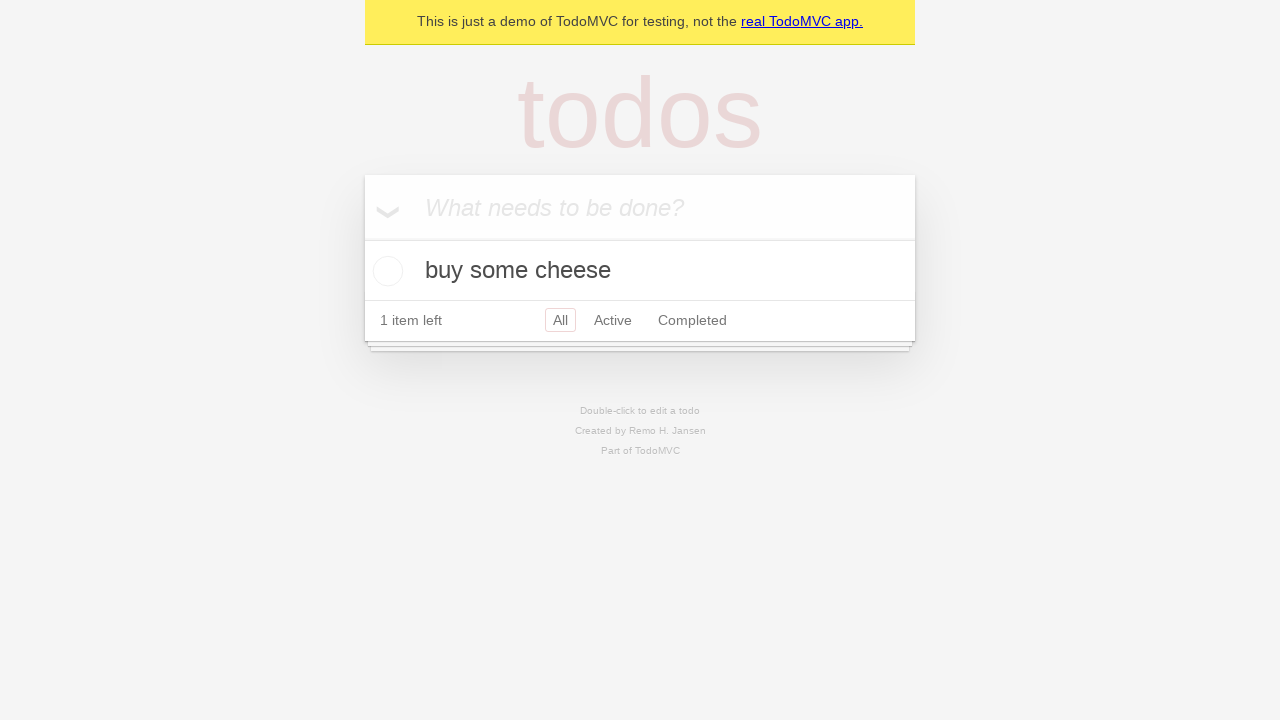